Tests finding all elements with a specific class name, verifying count, and accessing specific elements by index

Starting URL: https://kristinek.github.io/site/examples/locators

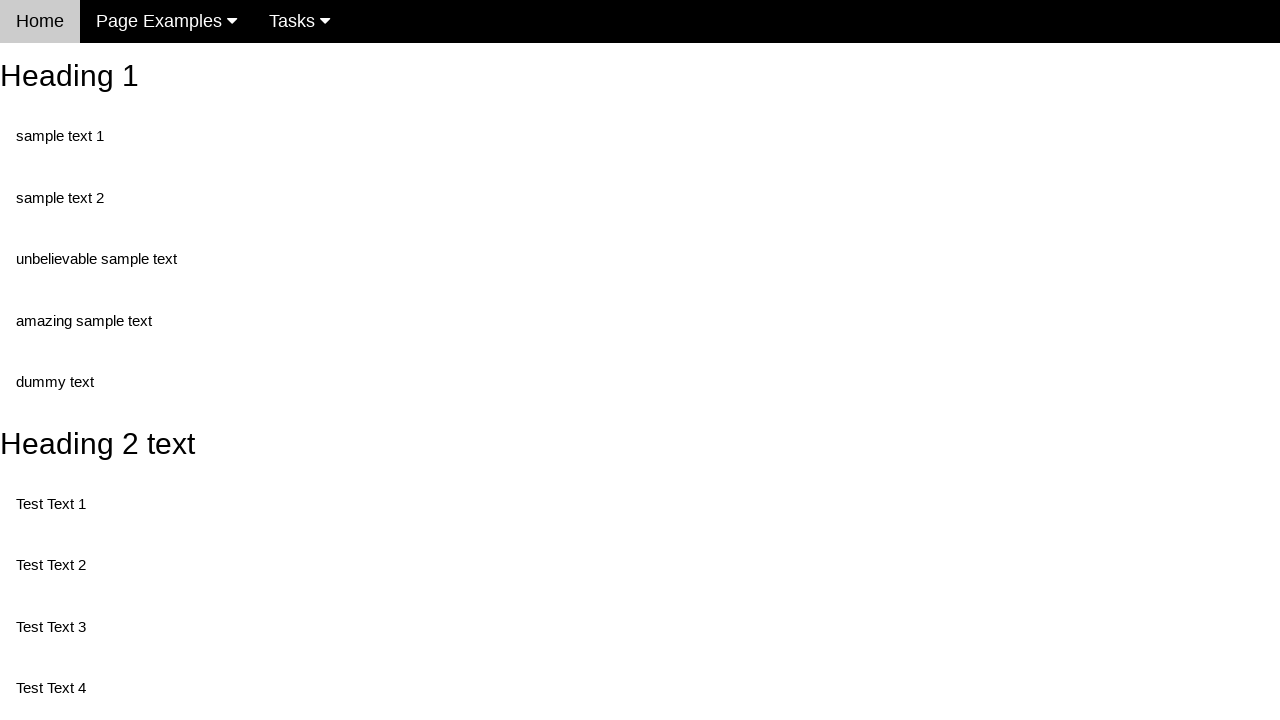

Navigated to locators example page
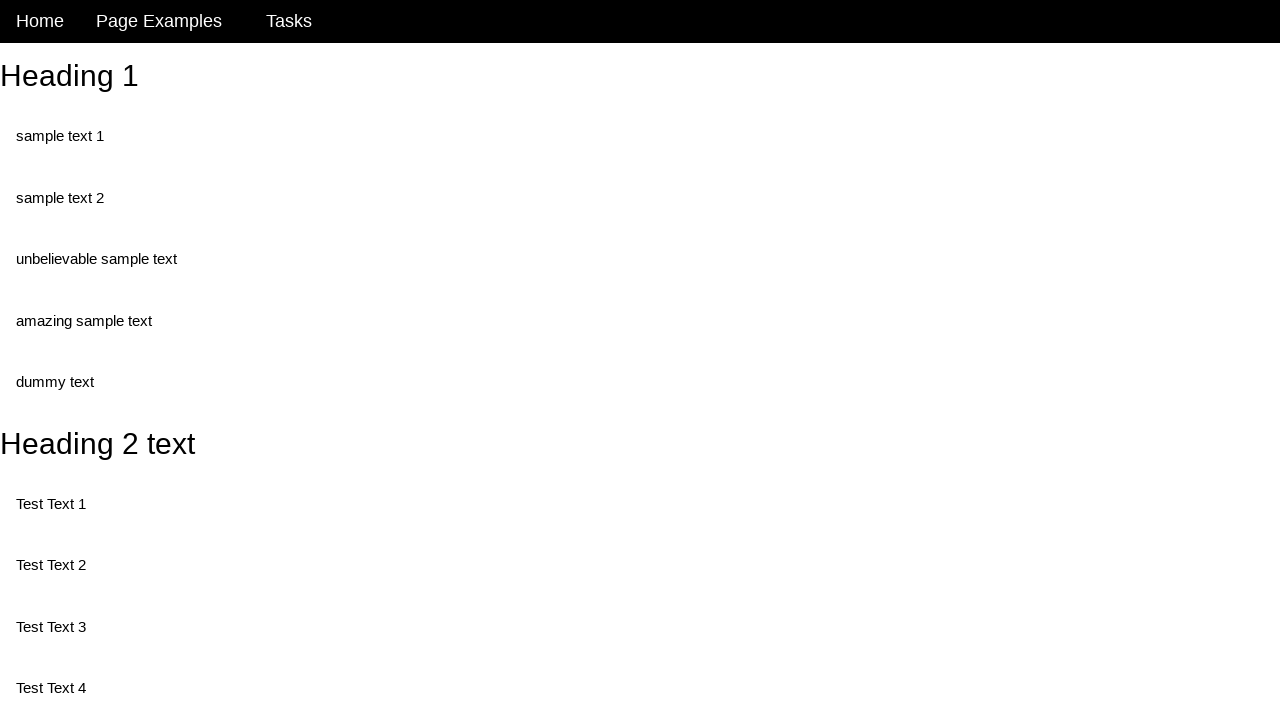

Waited for first element with class 'test' to be present
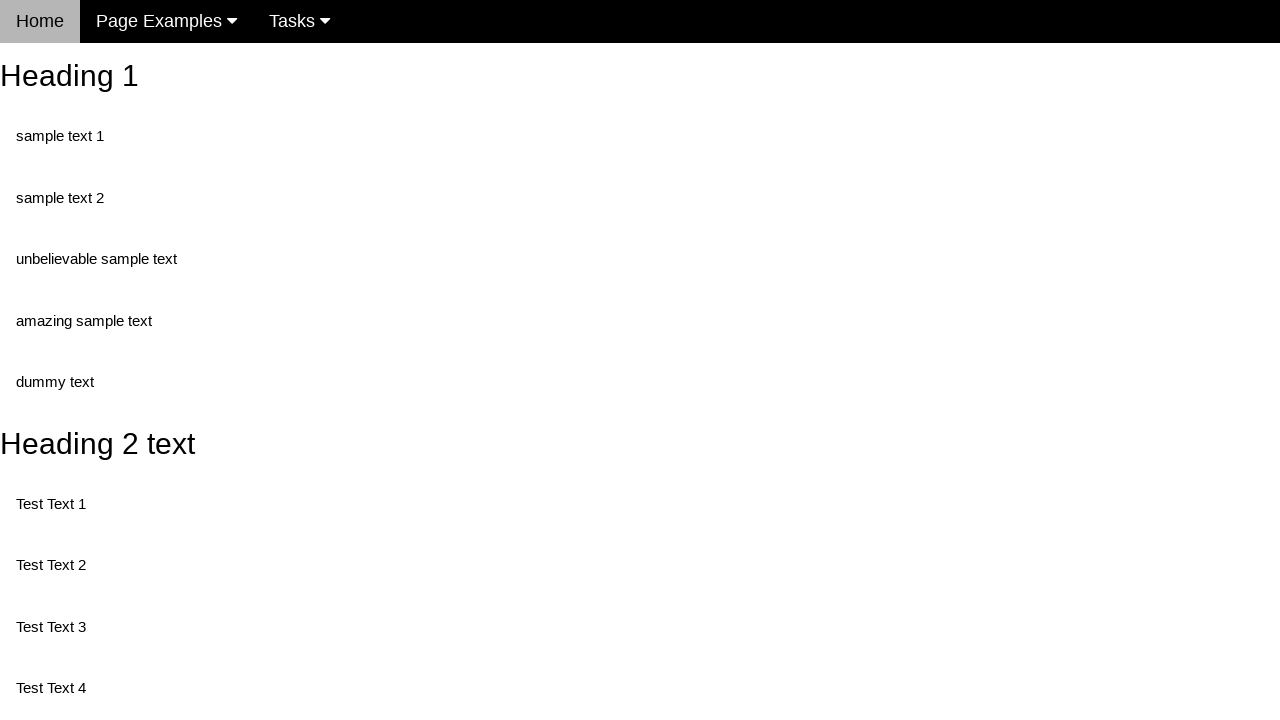

Located all elements with class 'test'
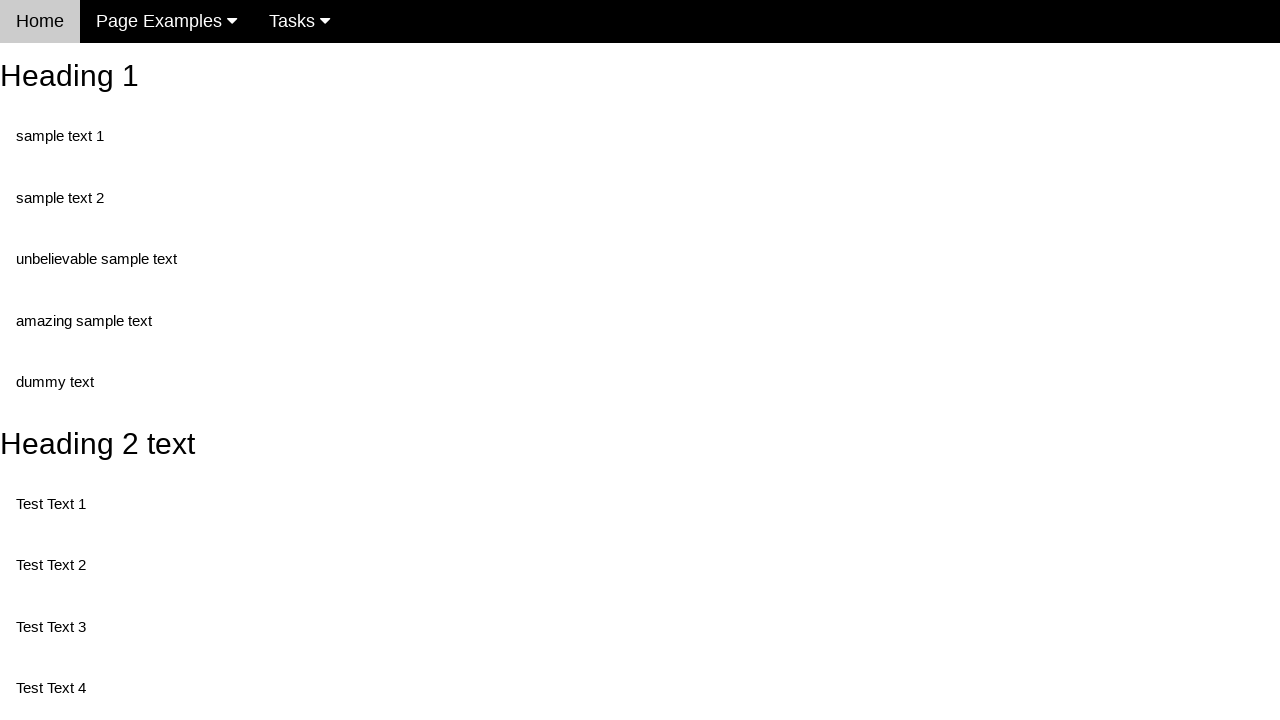

Verified count of elements with class 'test' equals 5
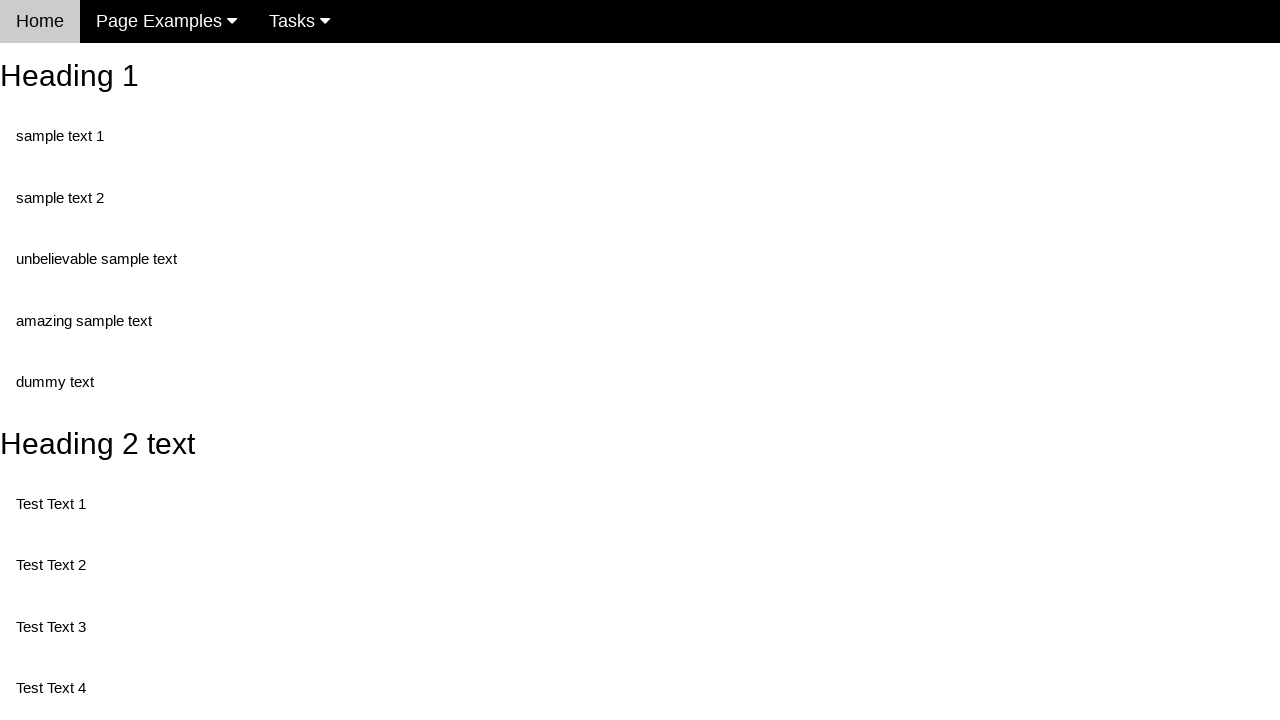

Accessed the third element (index 2) from all elements with class 'test'
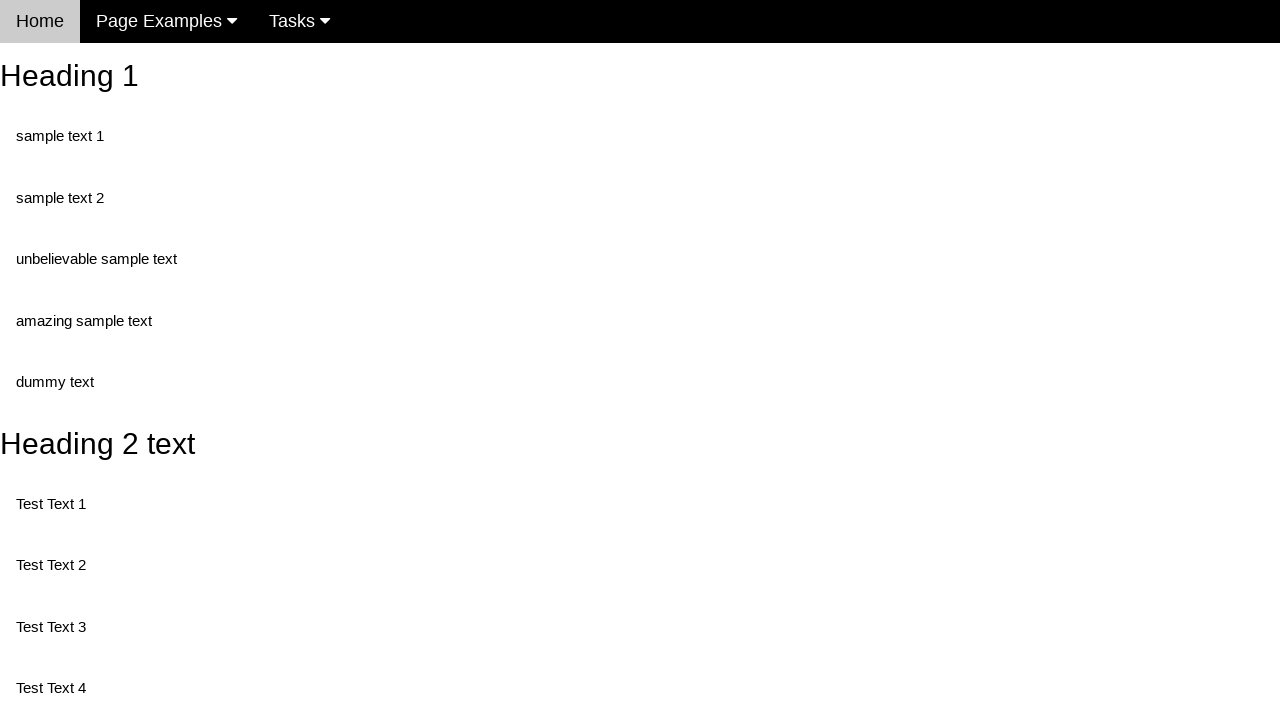

Verified third element text content equals 'Test Text 4'
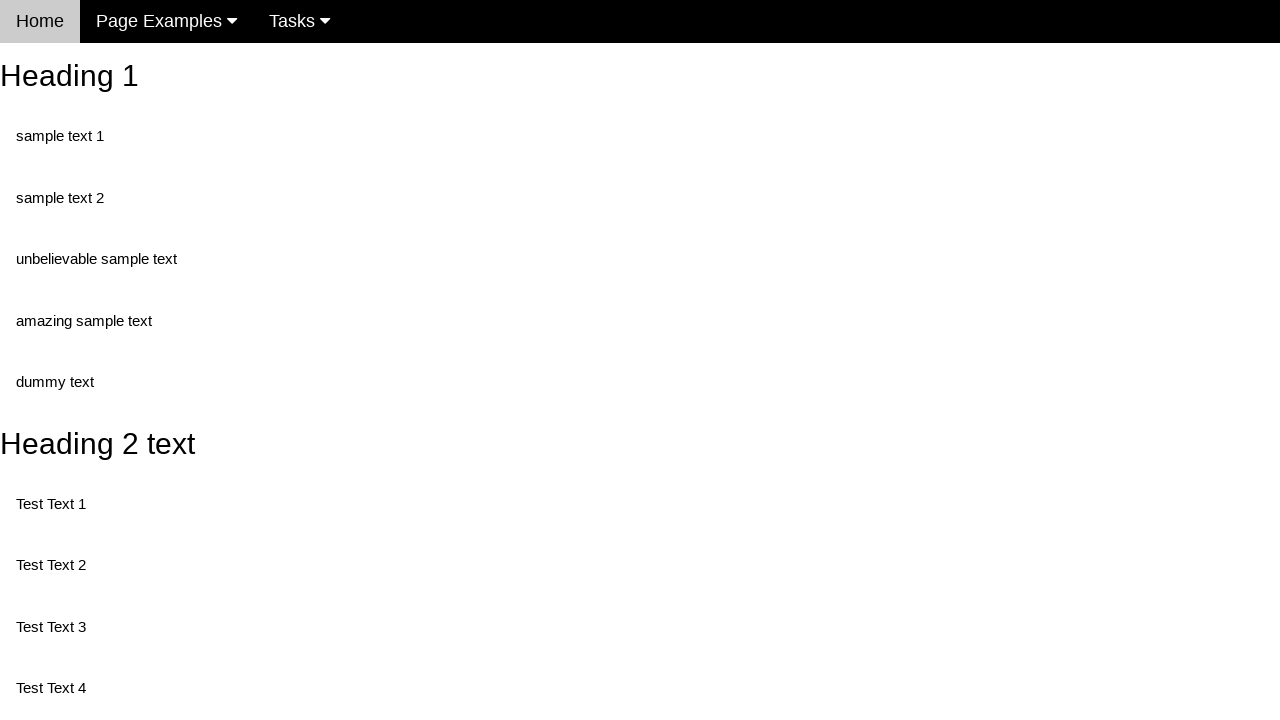

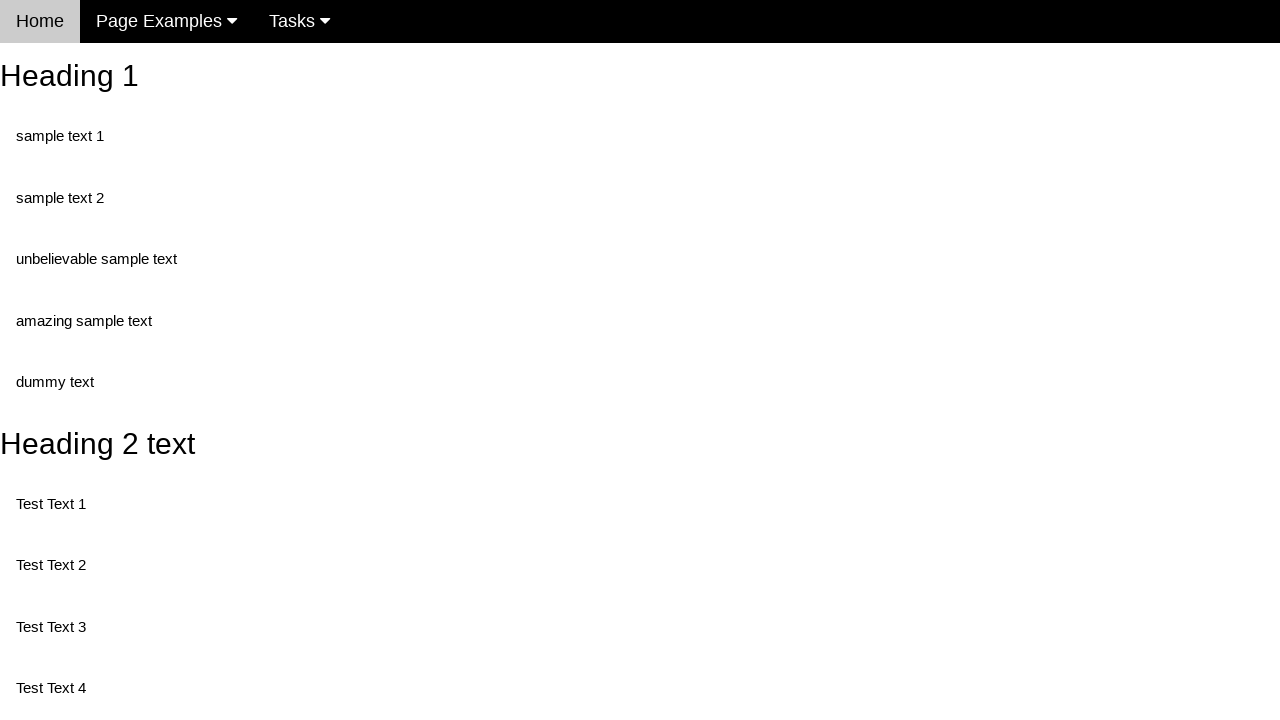